Tests filling out a practice form on Rahul Shetty Academy's Angular practice page by entering email, password, and clicking a checkbox.

Starting URL: https://rahulshettyacademy.com/angularpractice/

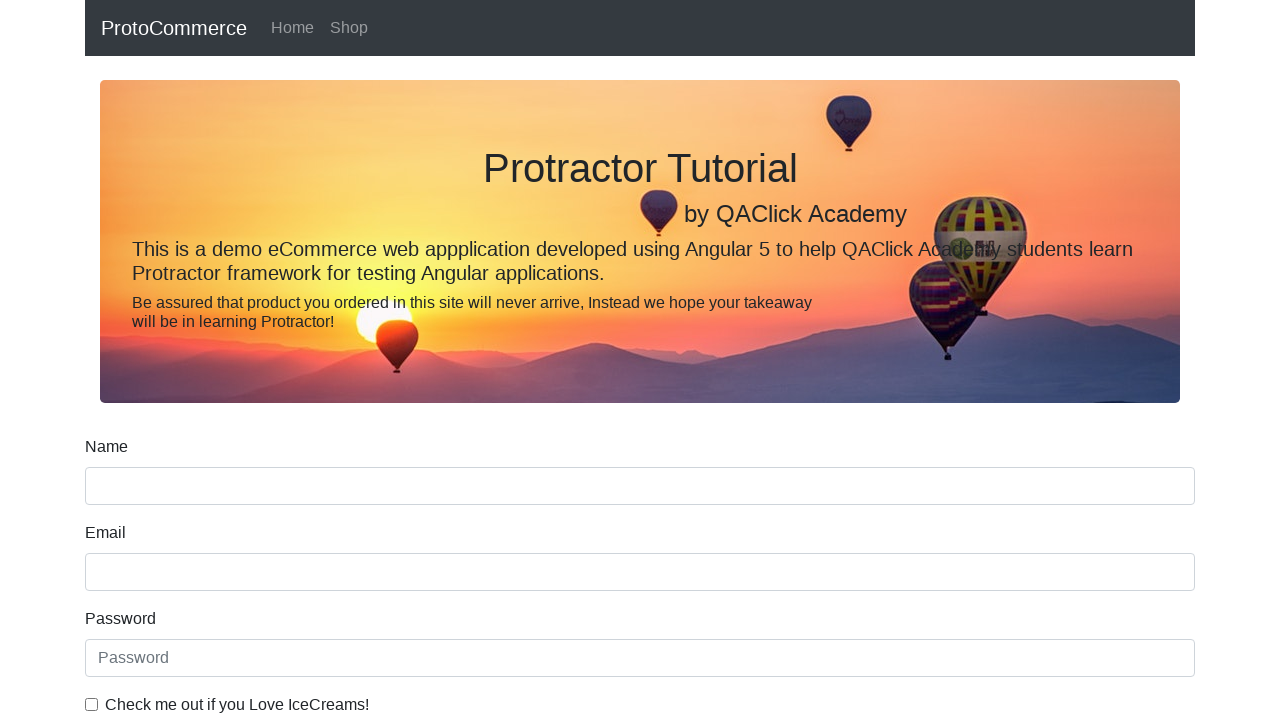

Filled email field with 'momo@gmail.com' on input[name='email']
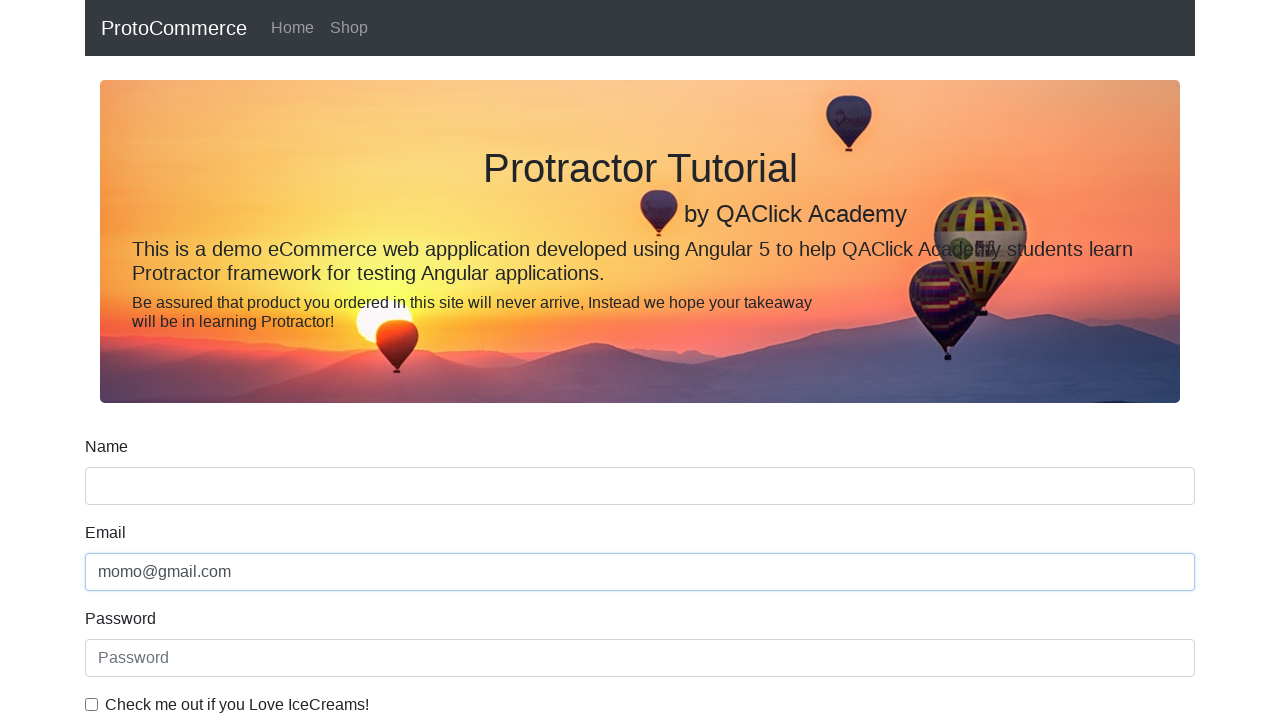

Filled password field with 'momo@gmail.com' on #exampleInputPassword1
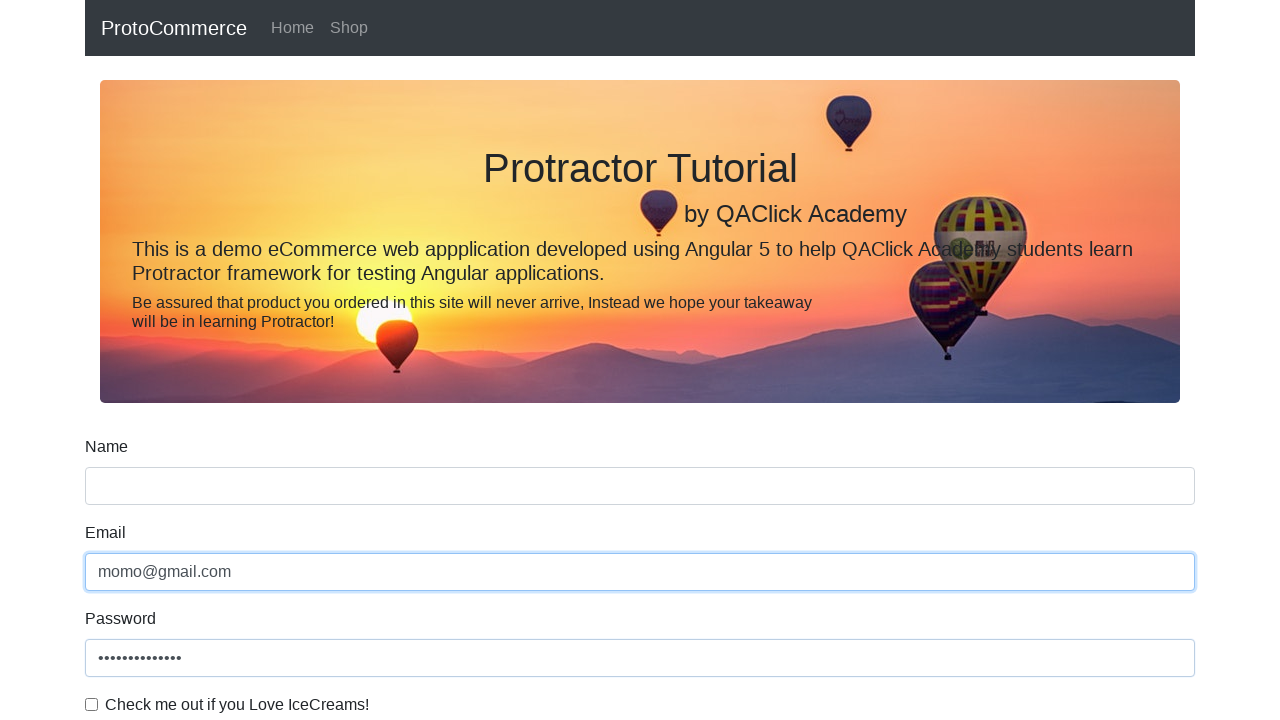

Clicked the ice cream checkbox at (92, 704) on #exampleCheck1
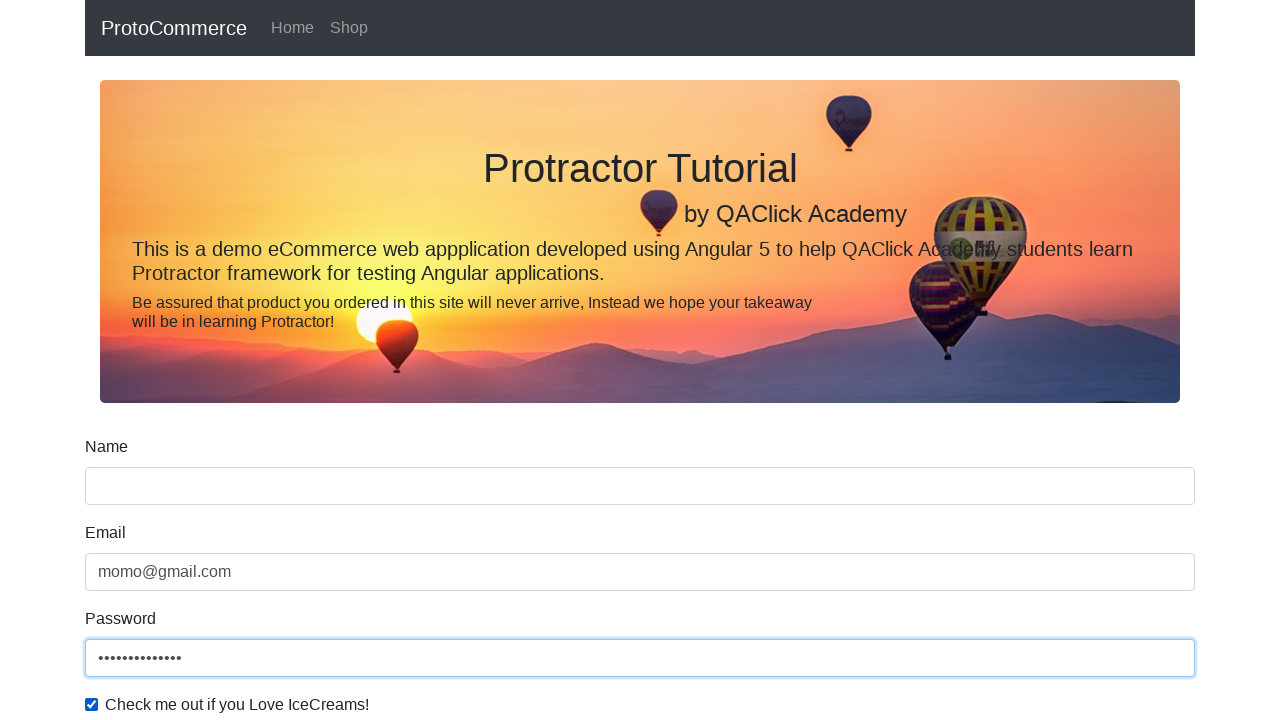

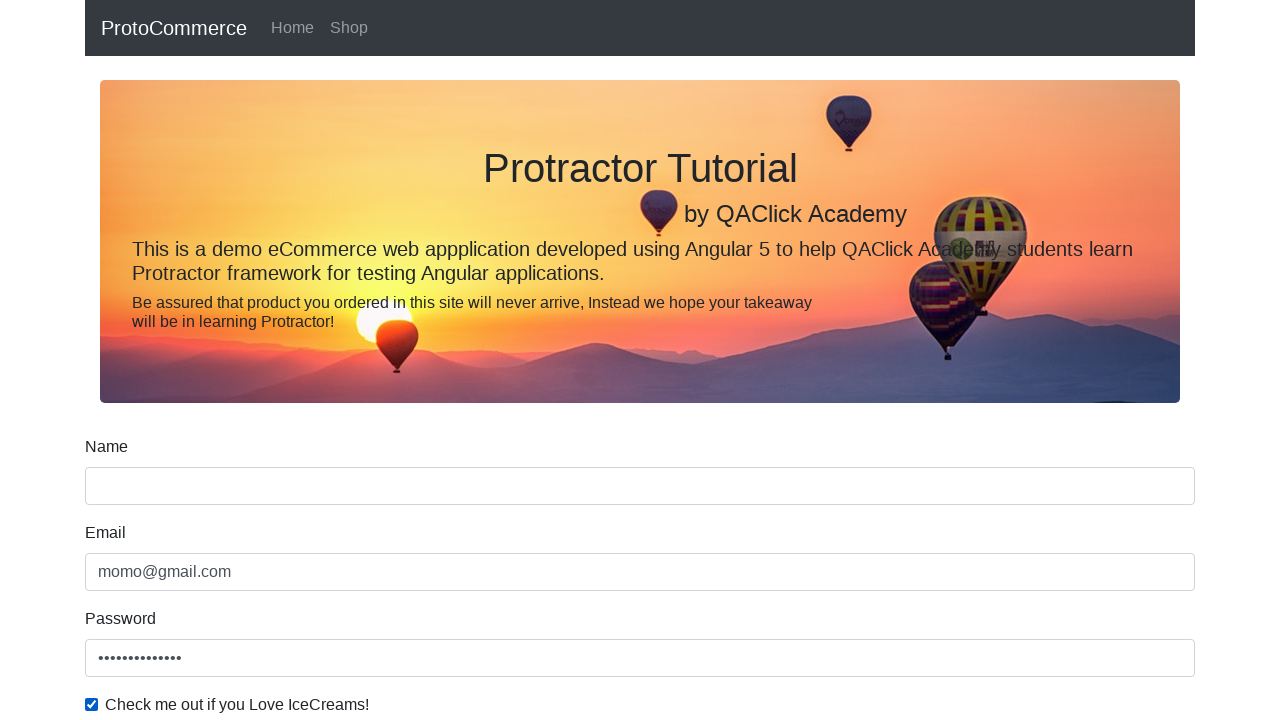